Tests clicking a link using partial link text locator by finding and clicking a link containing "Open" text on a test page

Starting URL: http://omayo.blogspot.com/

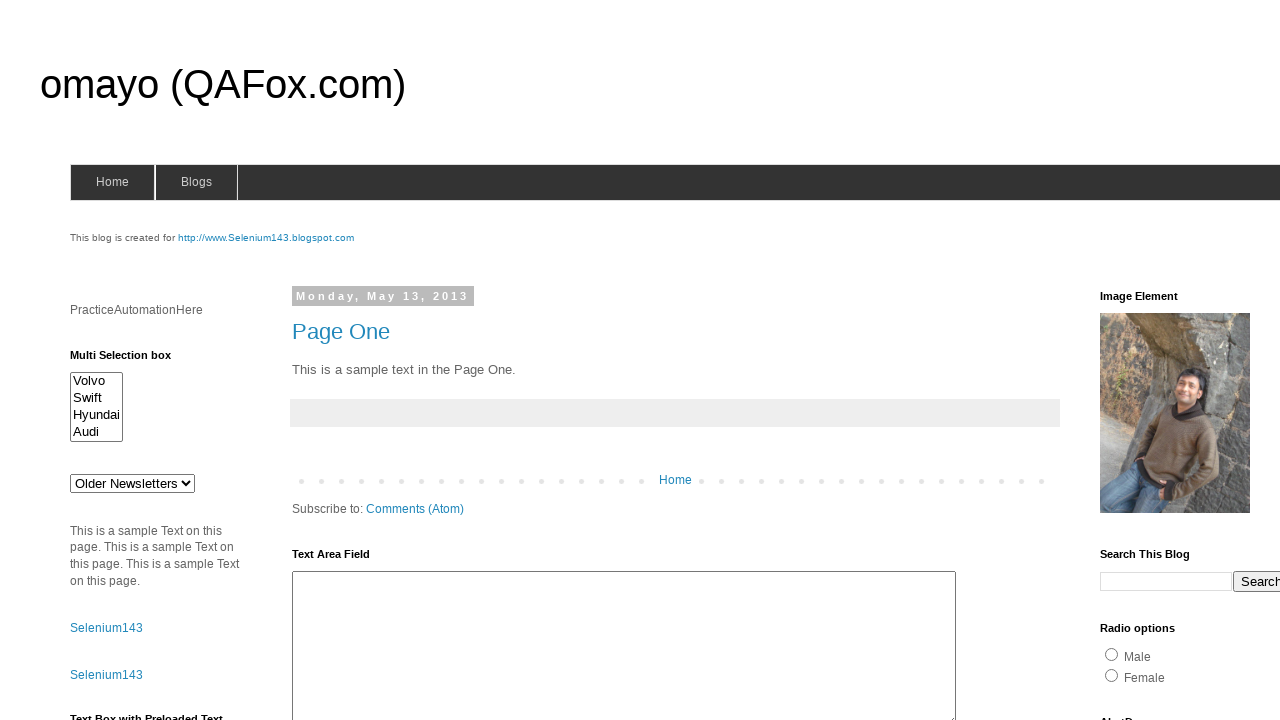

Waited for page to reach domcontentloaded state
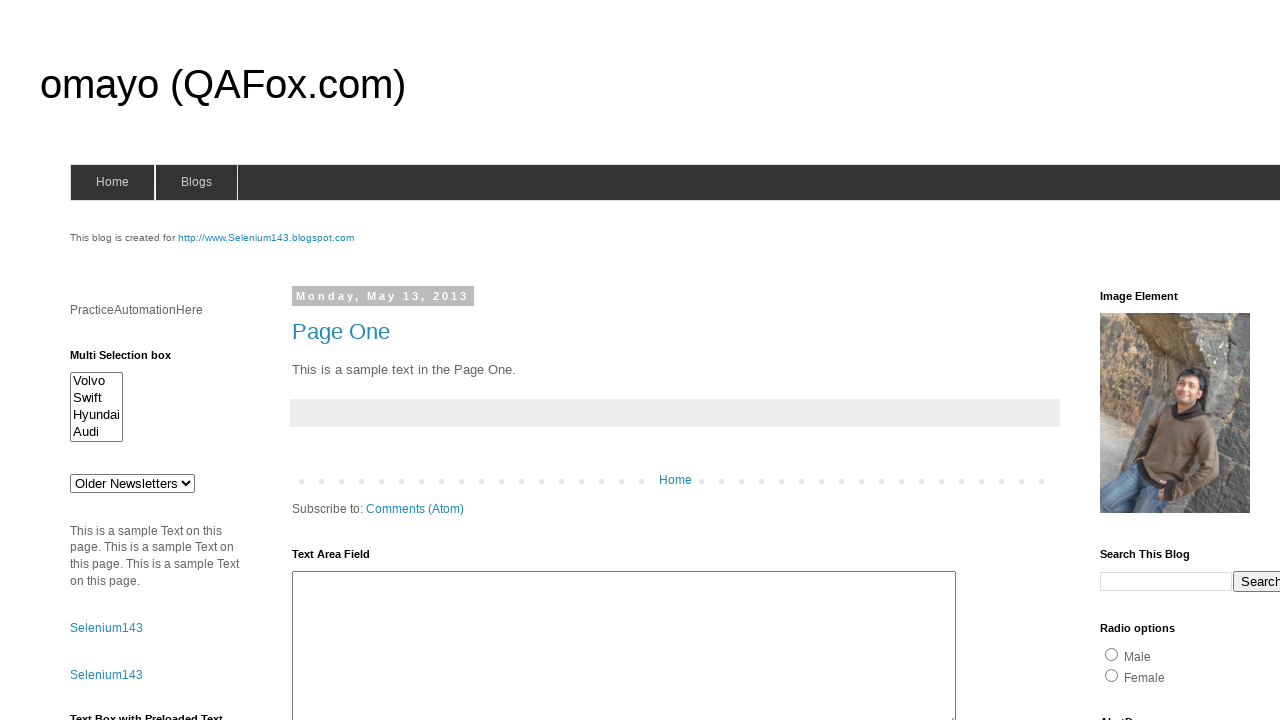

Clicked link containing 'Open' text using partial link text locator at (132, 360) on a:has-text('Open')
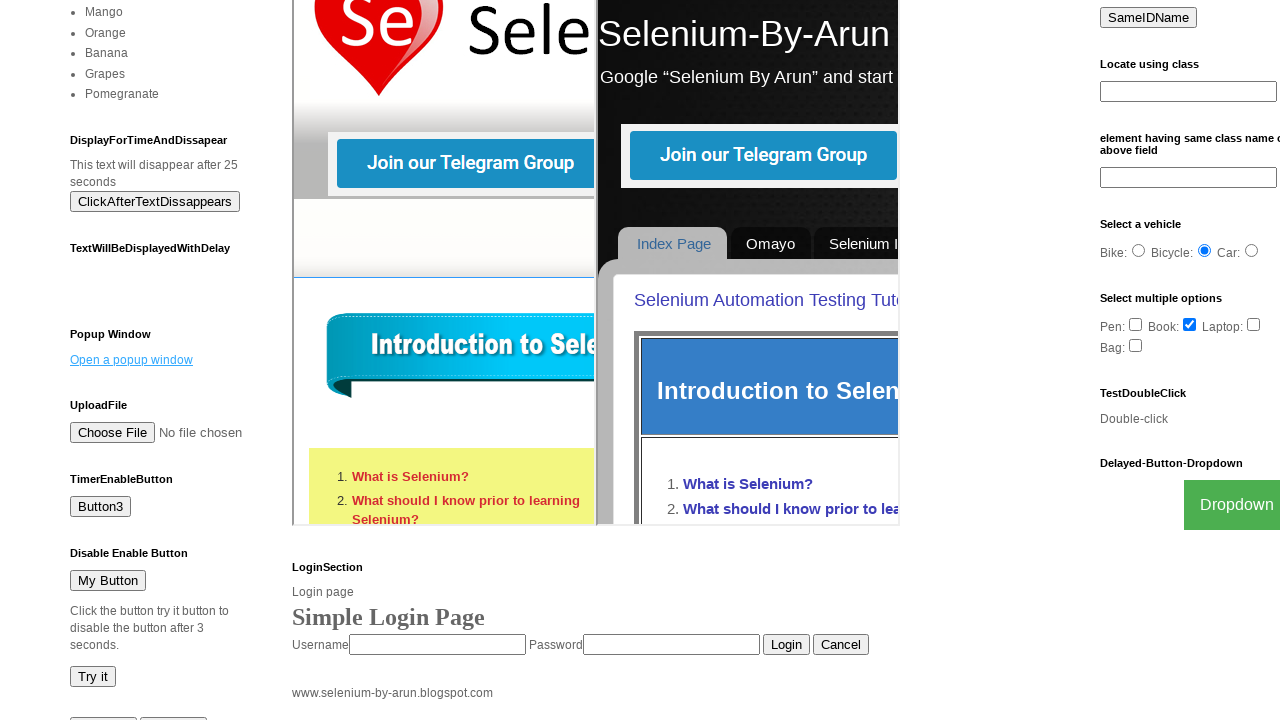

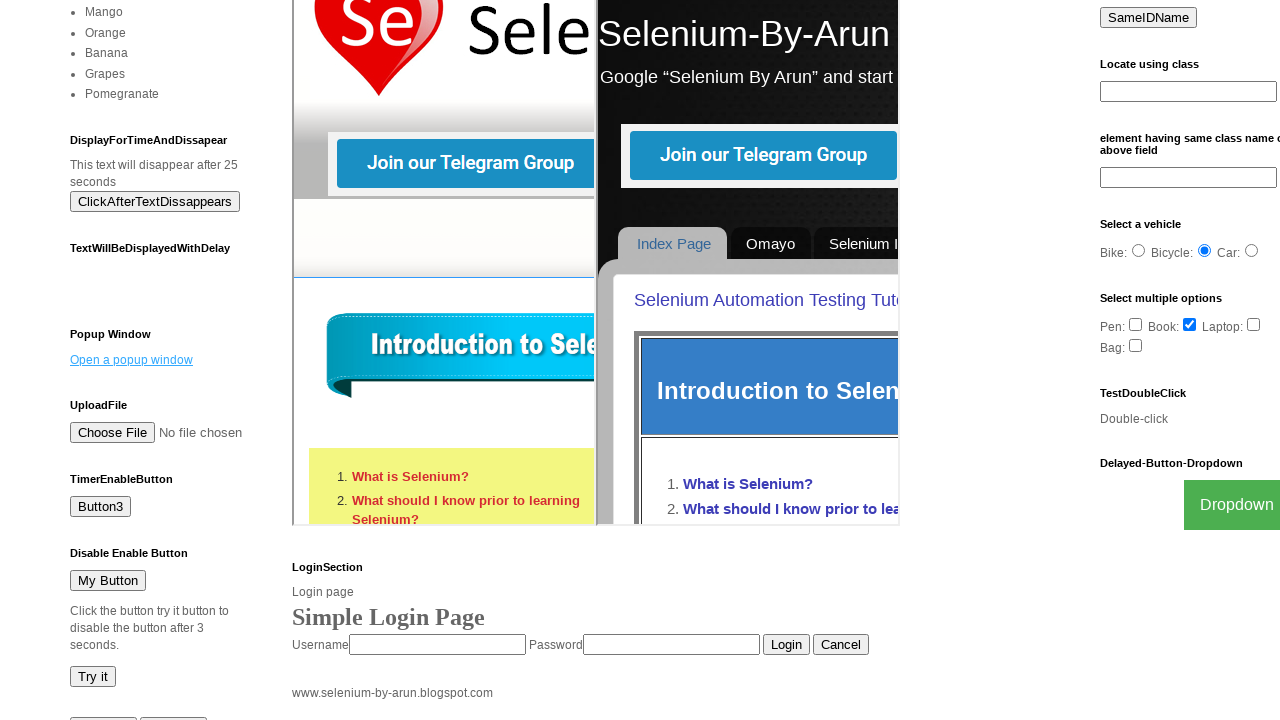